Tests selecting a dropdown option by visible text and verifies the selection was successful

Starting URL: https://the-internet.herokuapp.com/dropdown

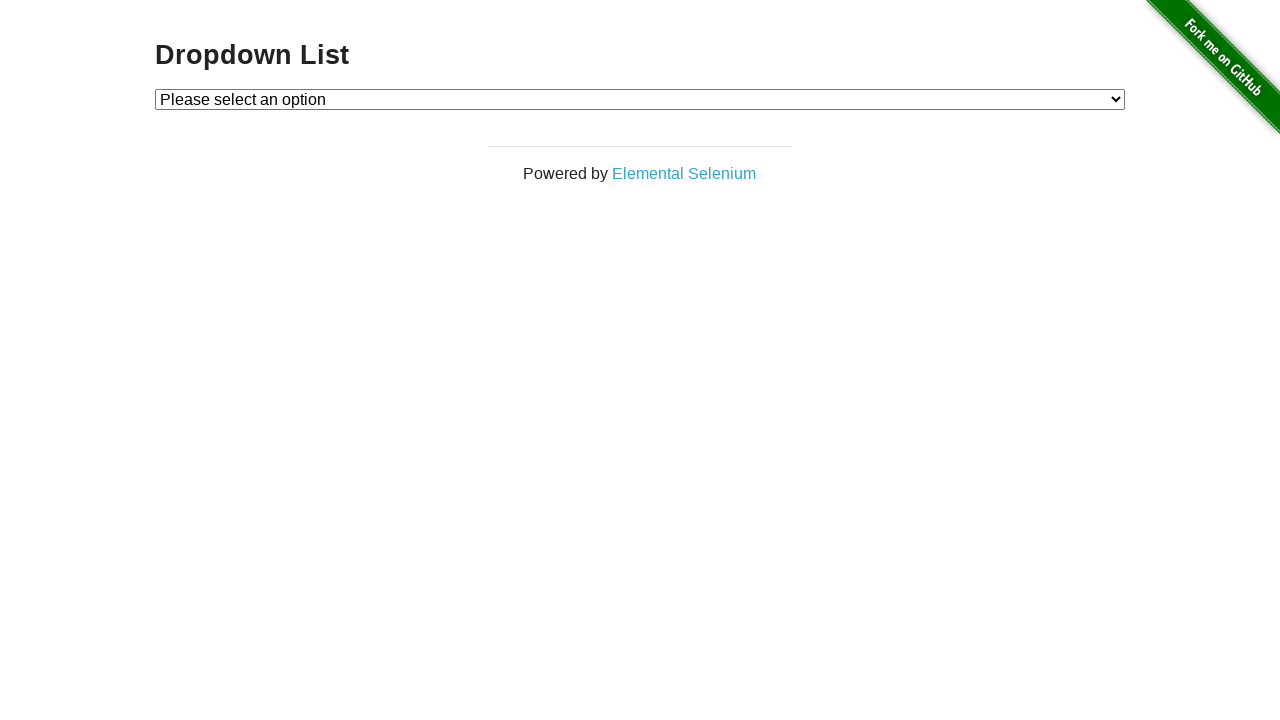

Navigated to dropdown test page
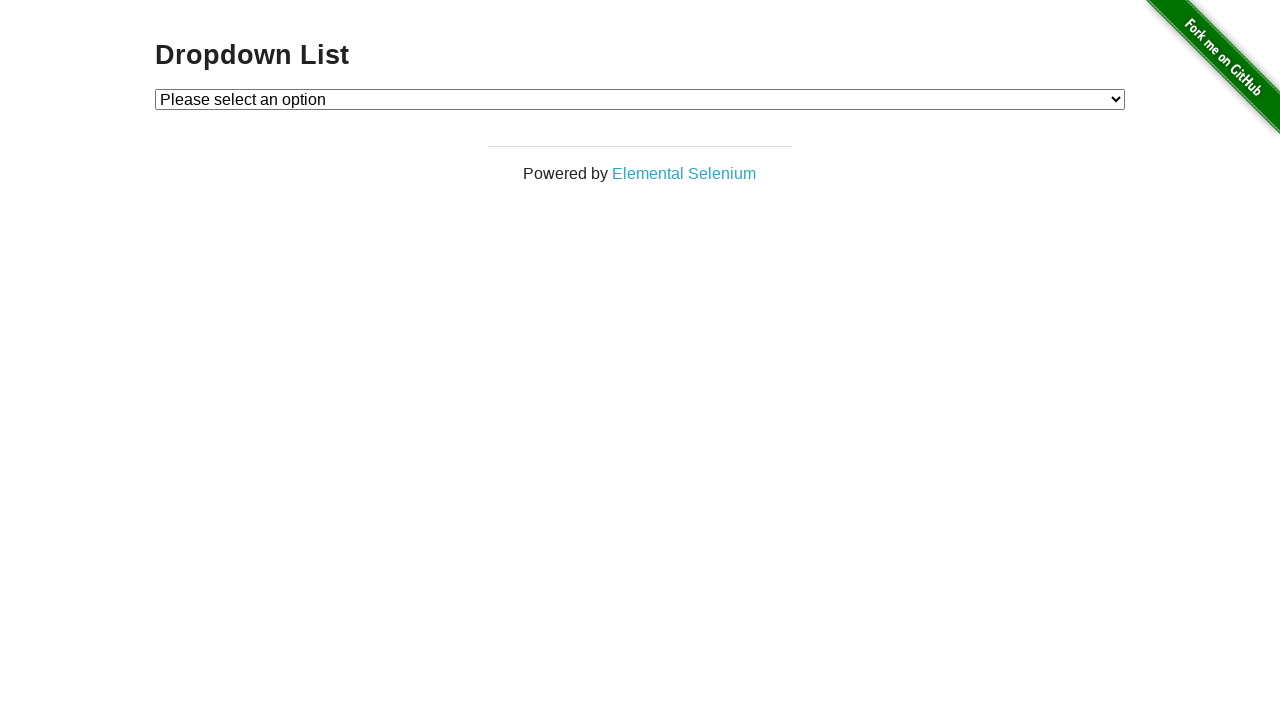

Selected 'Option 1' from dropdown by visible text on #dropdown
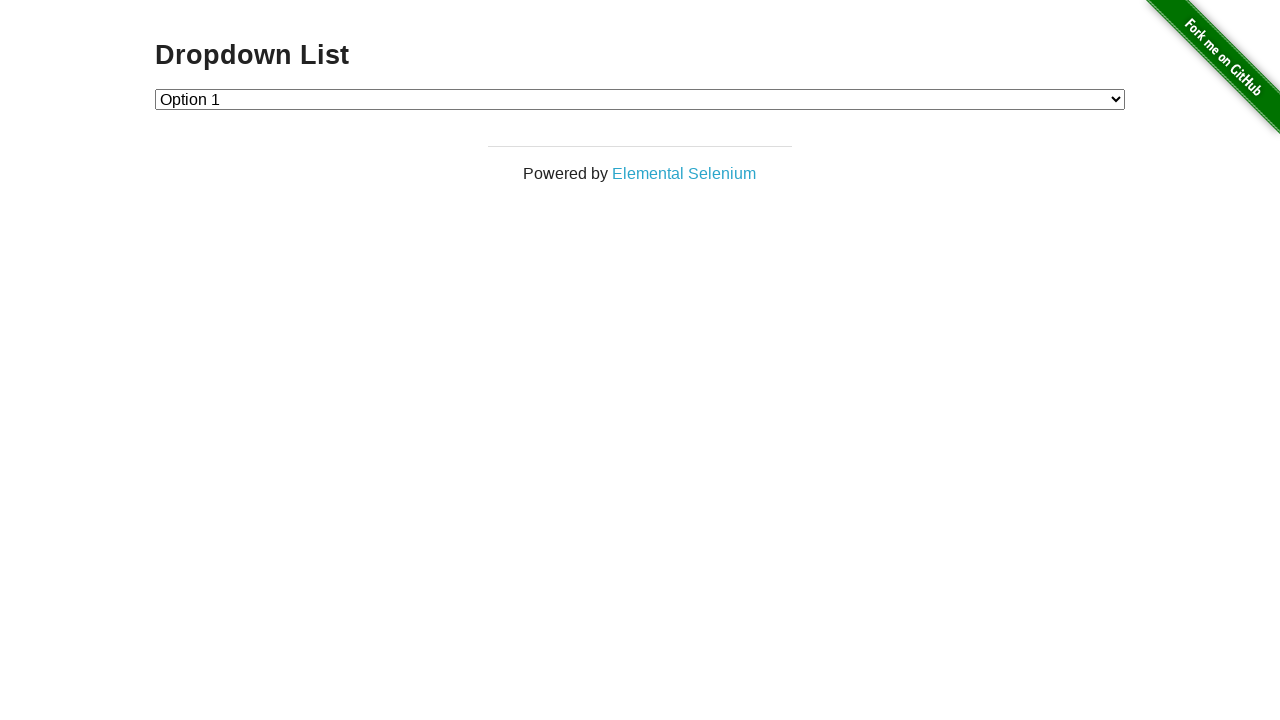

Verified dropdown value is '1' after selection
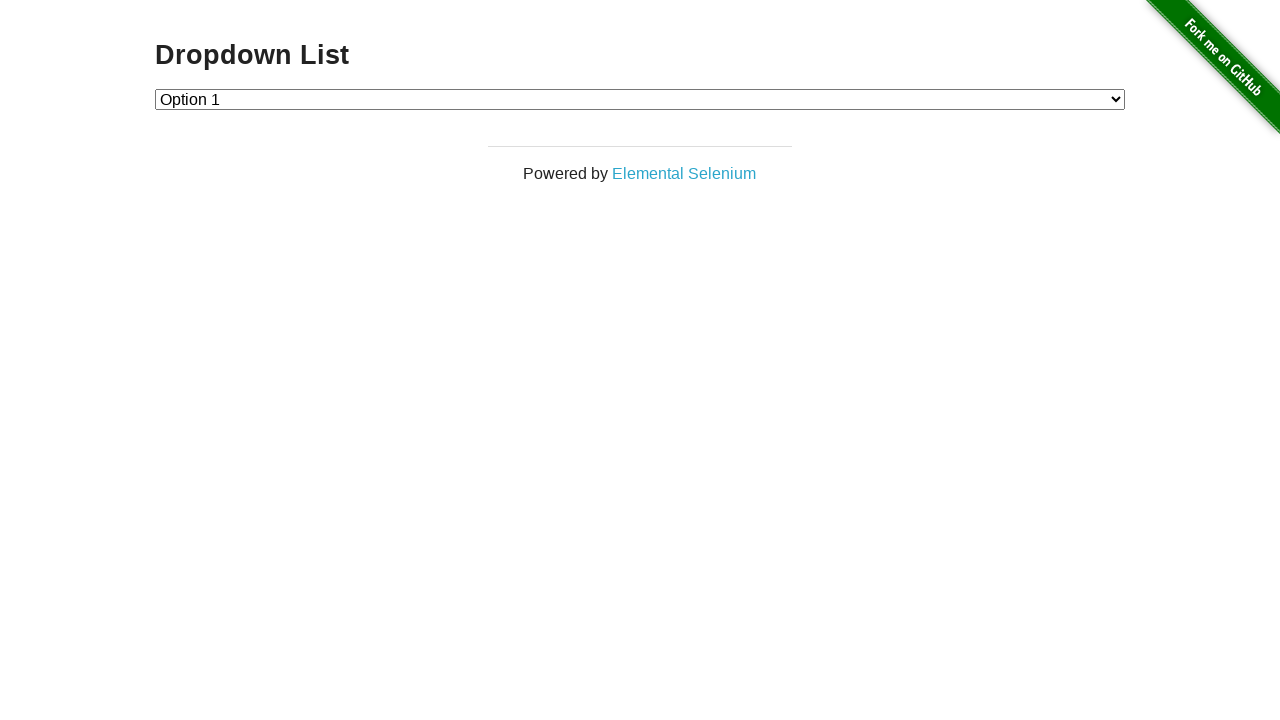

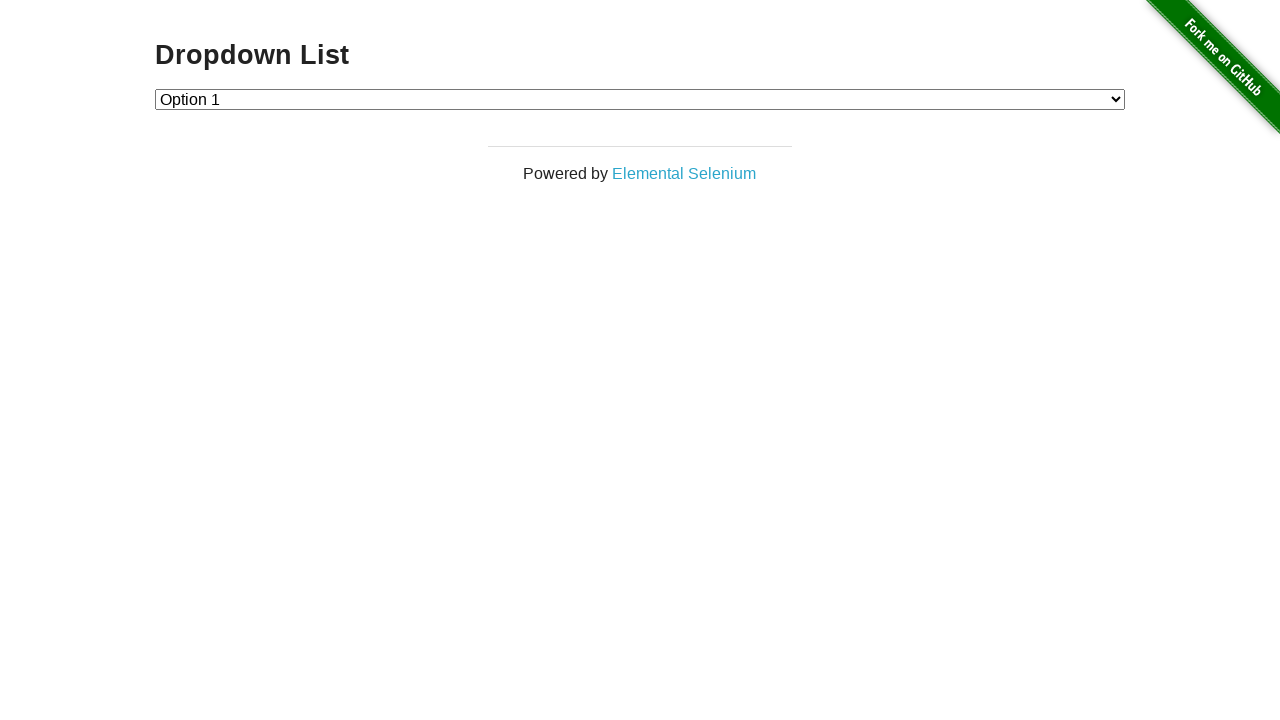